Navigates to a PDF to Word converter site and clicks the file selection button

Starting URL: https://www.ilovepdf.com/pdf_to_word

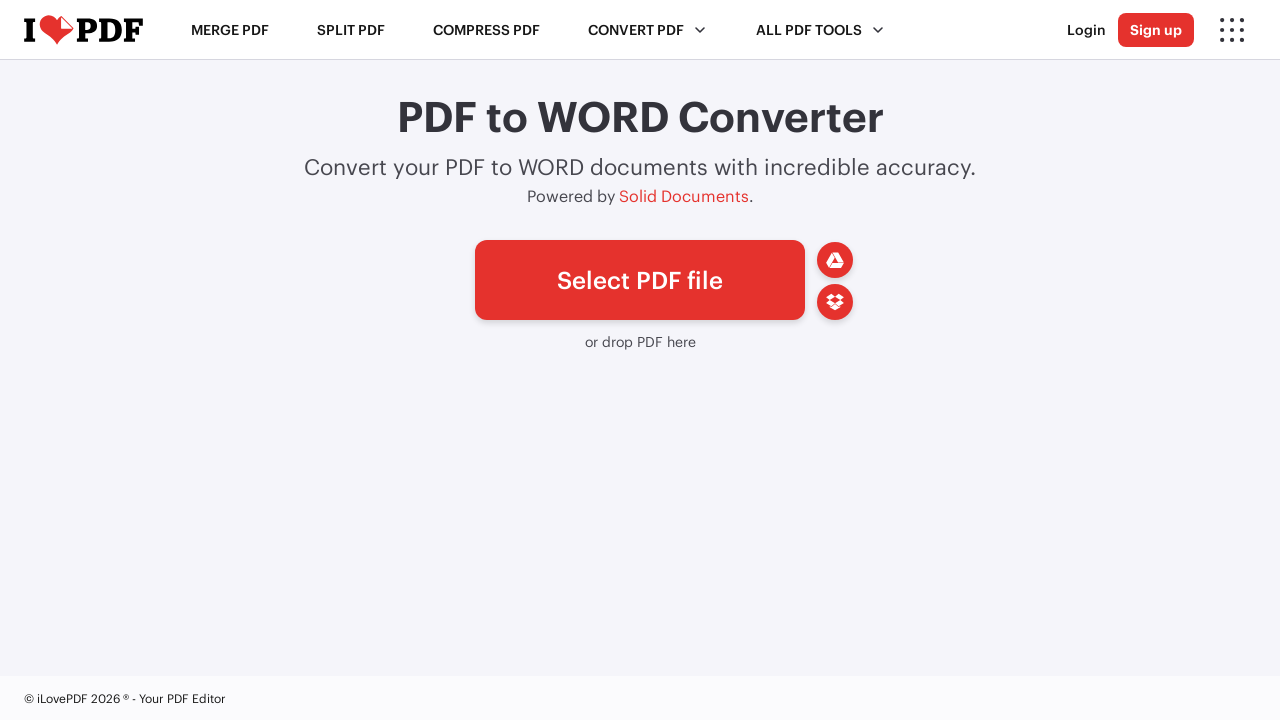

Navigated to ilovepdf.com PDF to Word converter
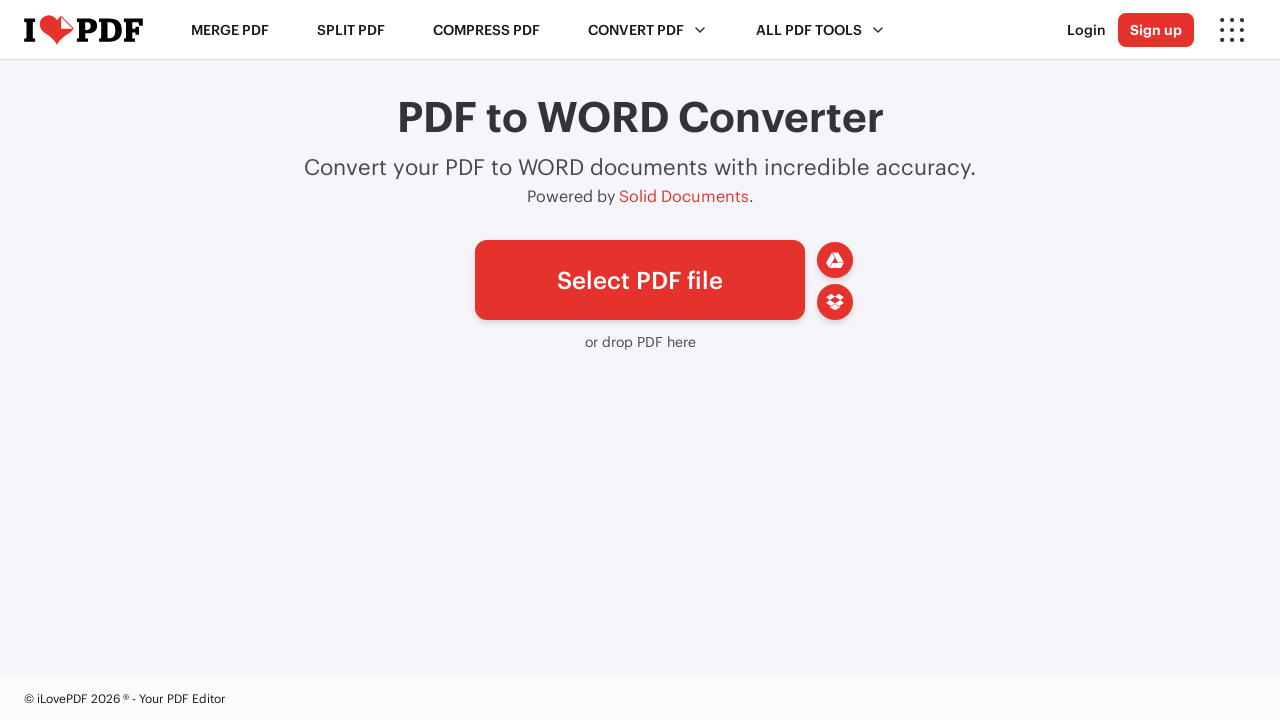

Clicked the file selection button to open file upload dialog at (640, 280) on a.uploader__btn.tooltip--left.active
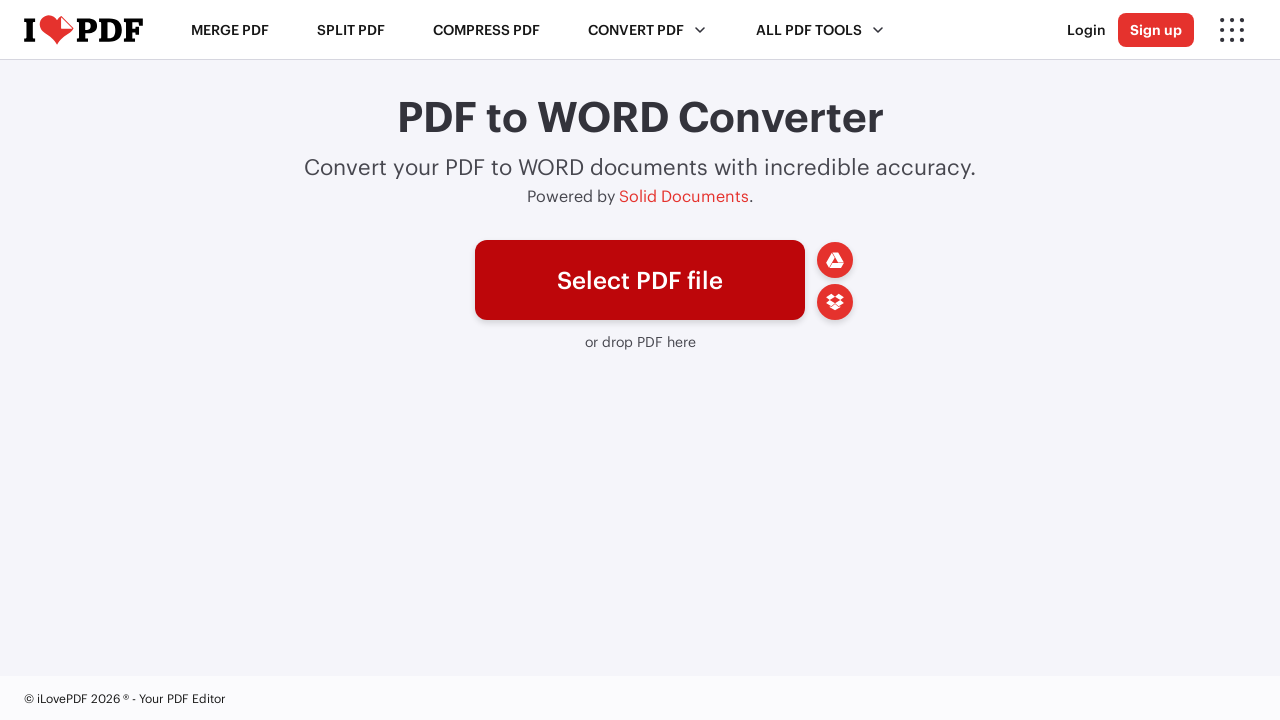

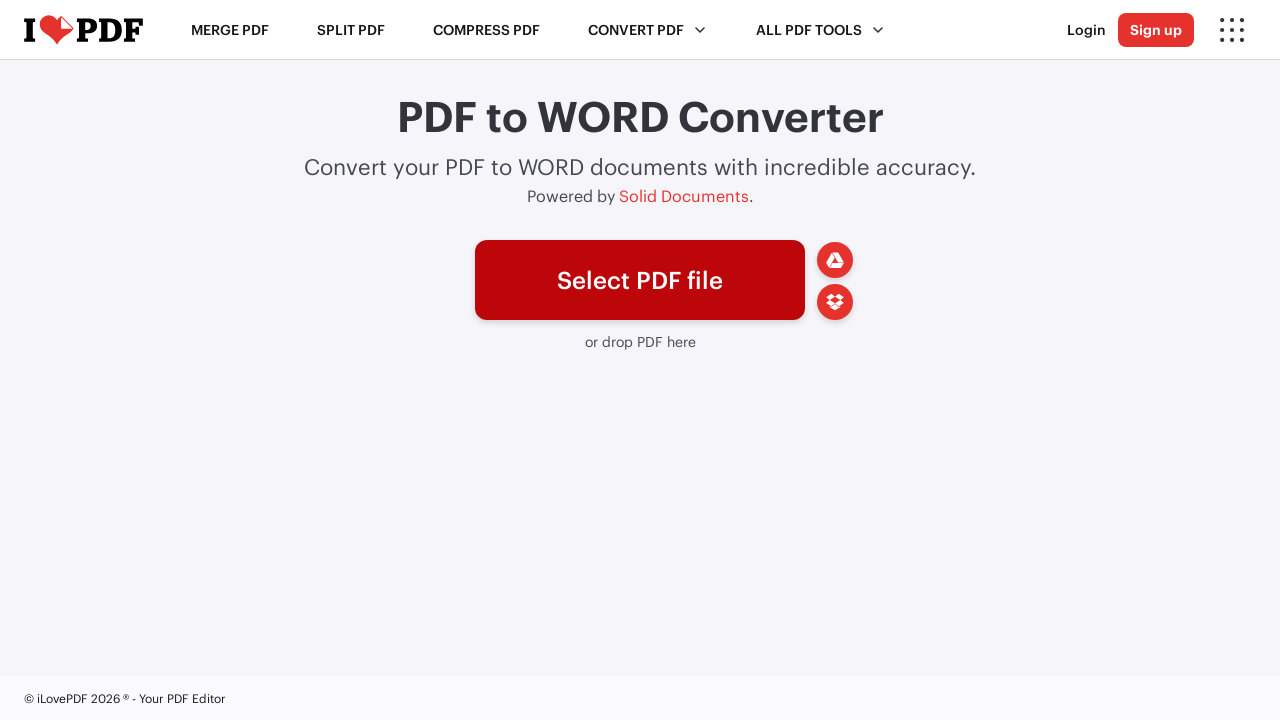